Tests JavaScript alert handling by clicking a button that triggers an alert and accepting it

Starting URL: https://the-internet.herokuapp.com/javascript_alerts

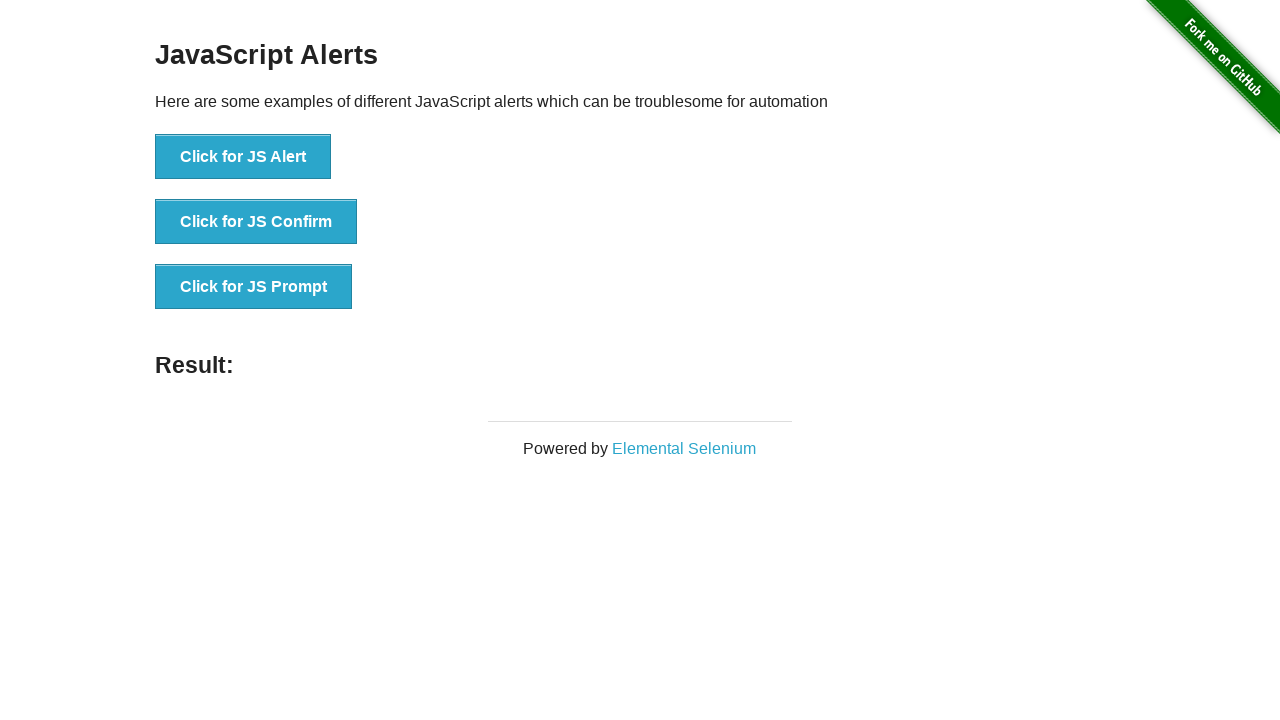

Clicked button to trigger JavaScript alert at (243, 157) on xpath=//button[normalize-space()='Click for JS Alert']
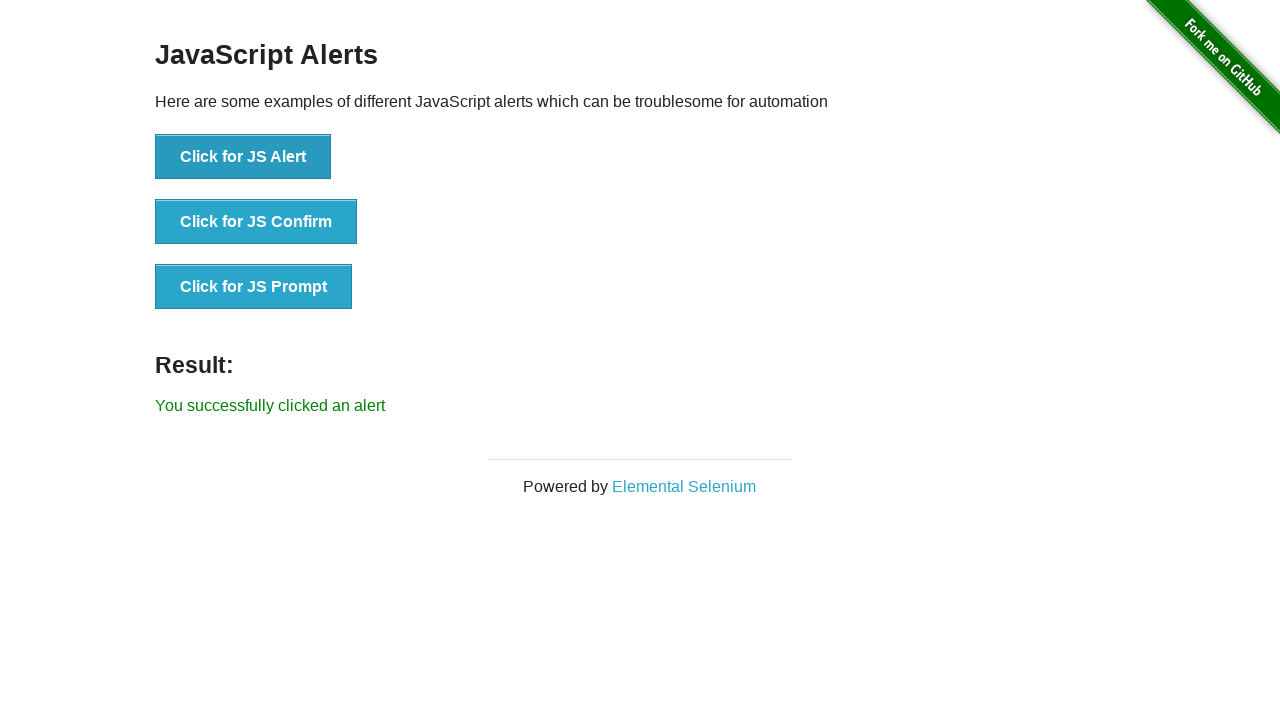

Set up dialog handler to accept alerts
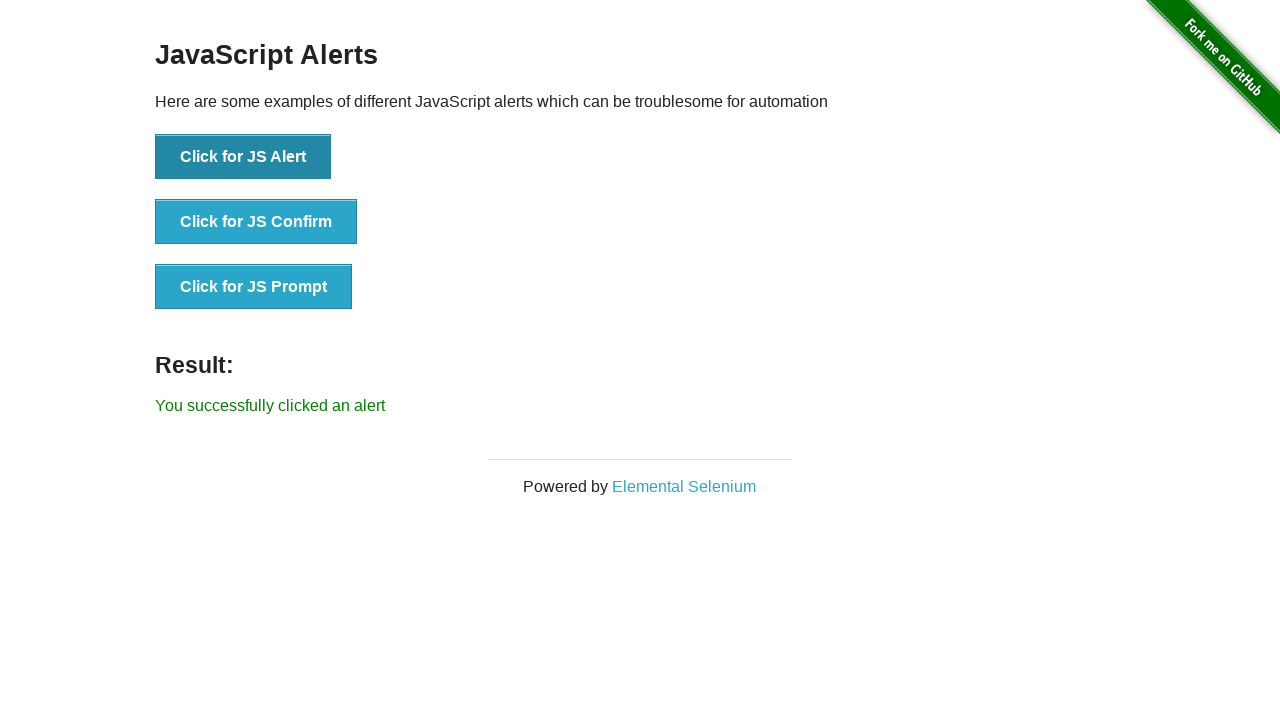

Waited for alert to be handled
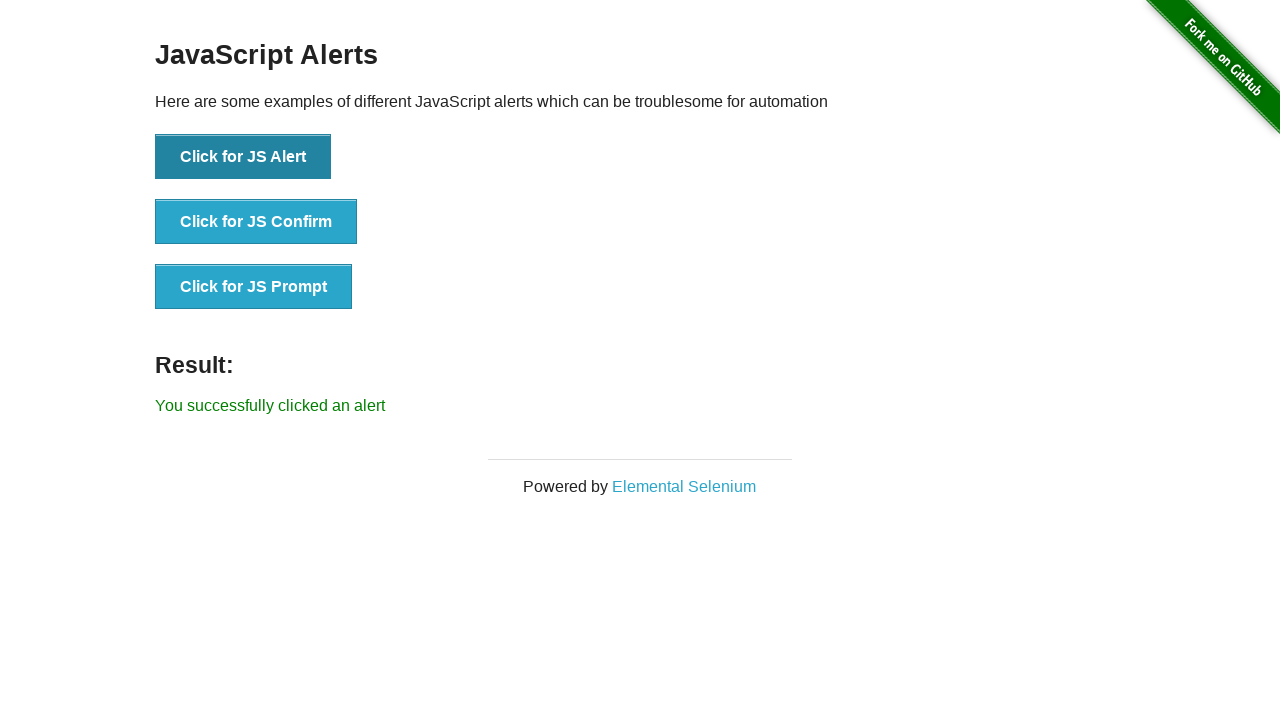

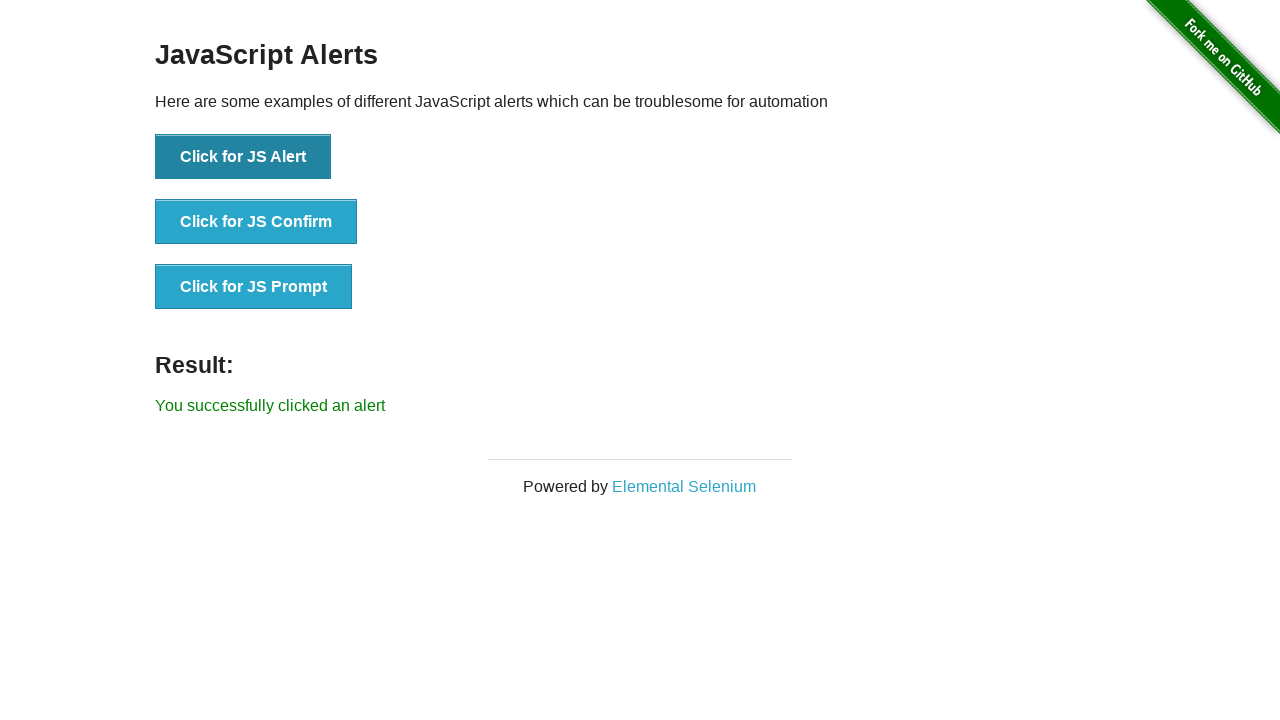